Tests jQuery UI drag and drop functionality by navigating to the Droppable demo, switching to iframe context, and performing a drag and drop operation

Starting URL: https://jqueryui.com

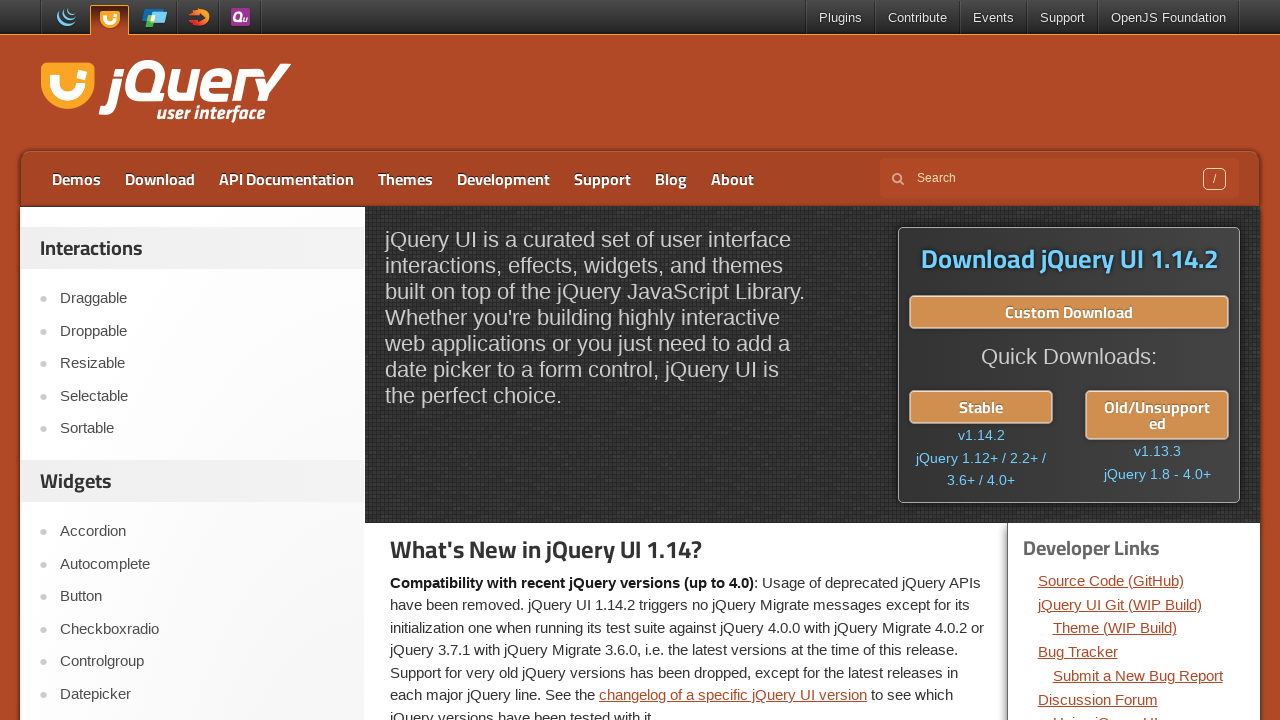

Clicked on Droppable link to navigate to drag and drop demo at (202, 331) on text=Droppable
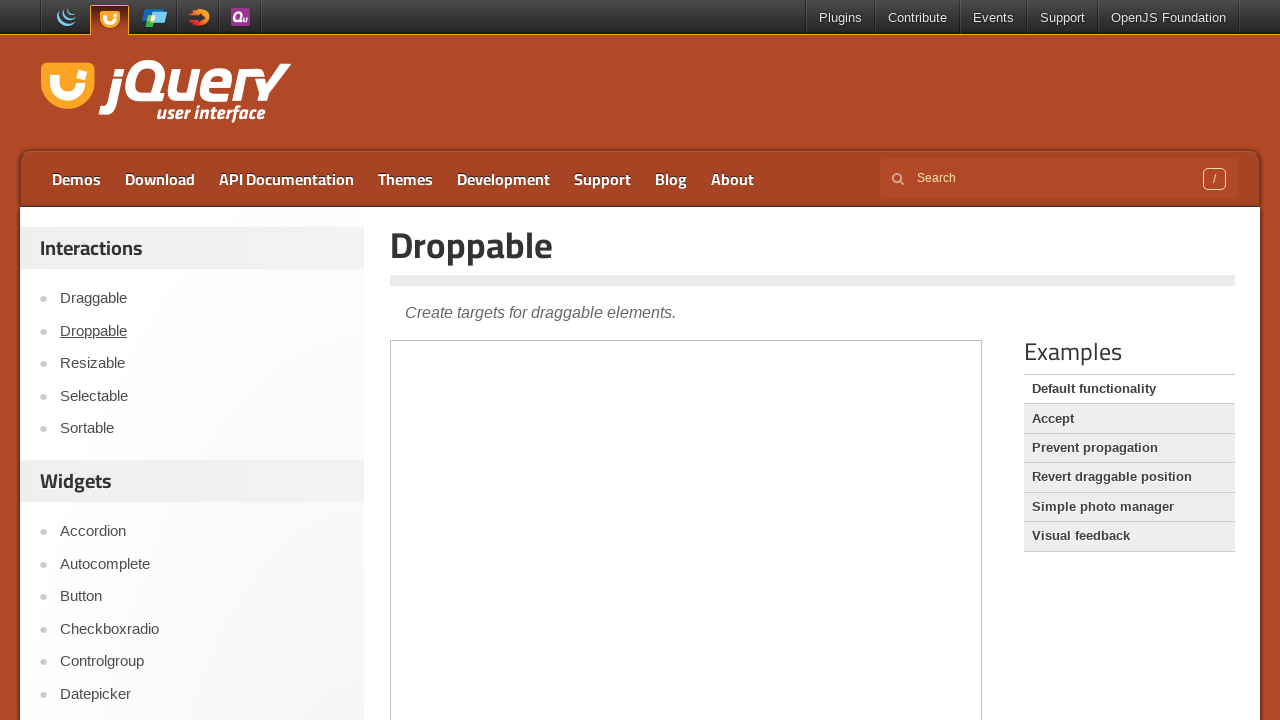

Located iframe with demo frame
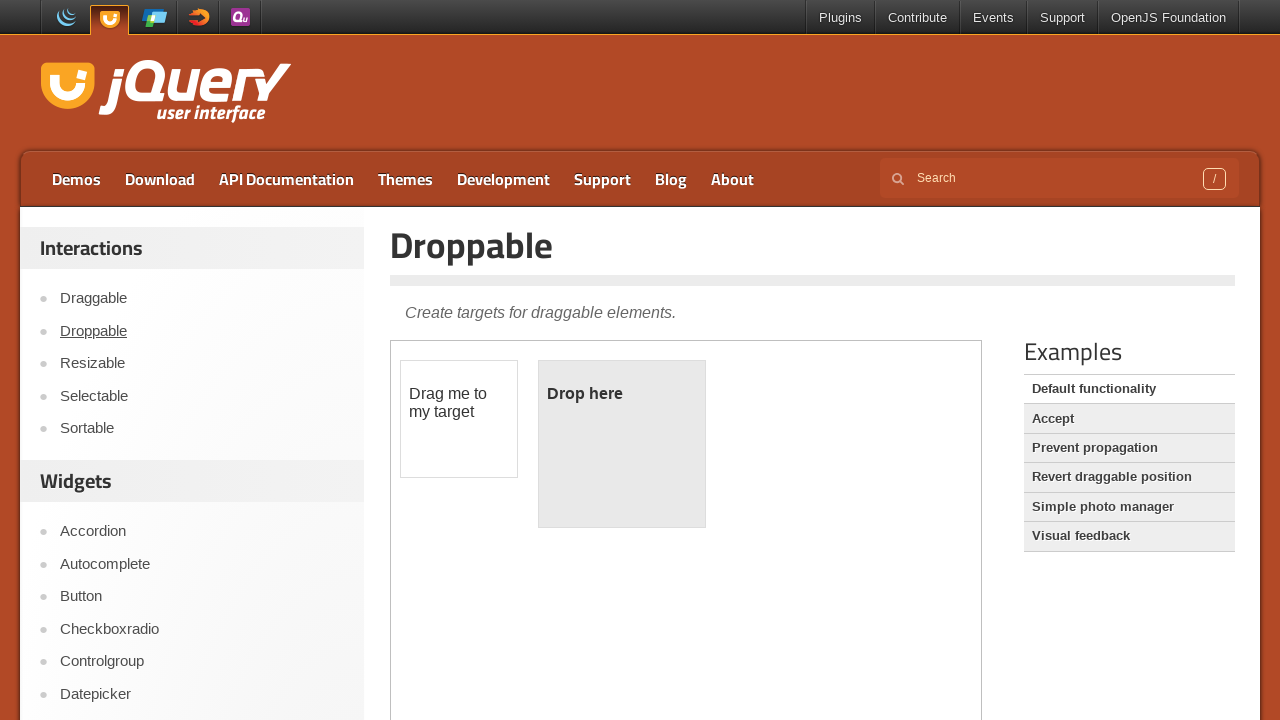

Located draggable element with id 'draggable'
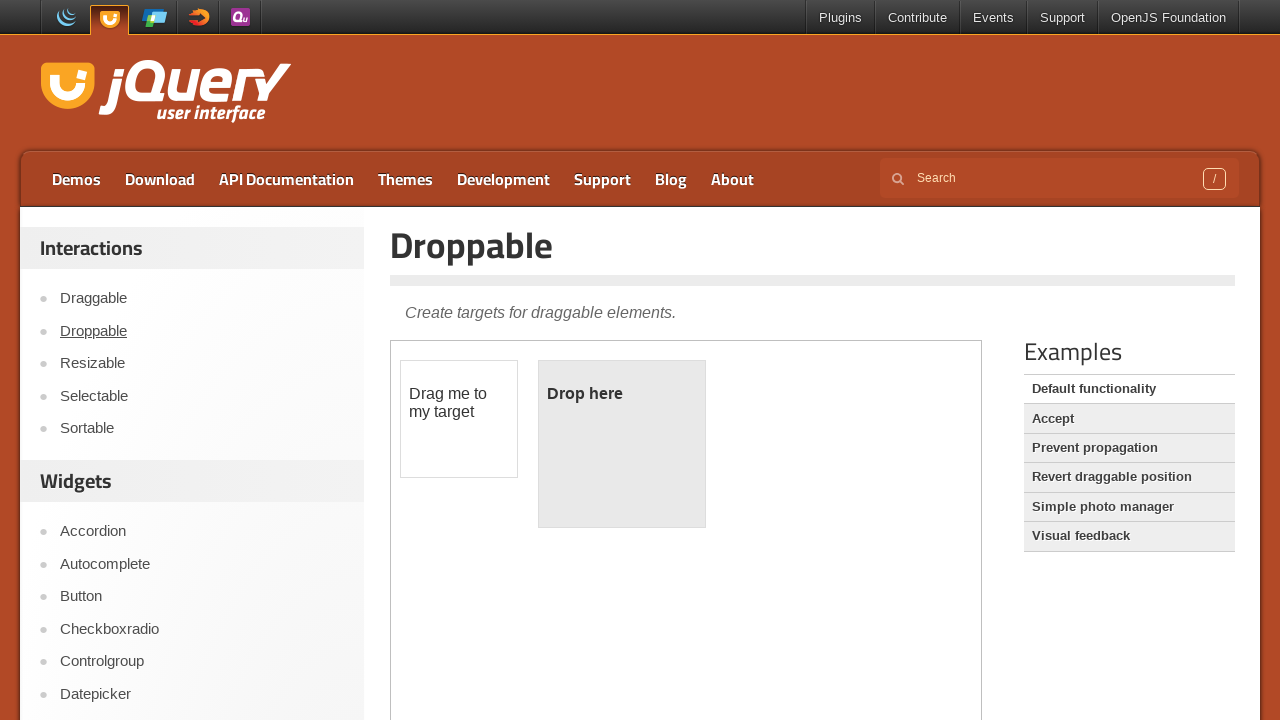

Located droppable target element with id 'droppable'
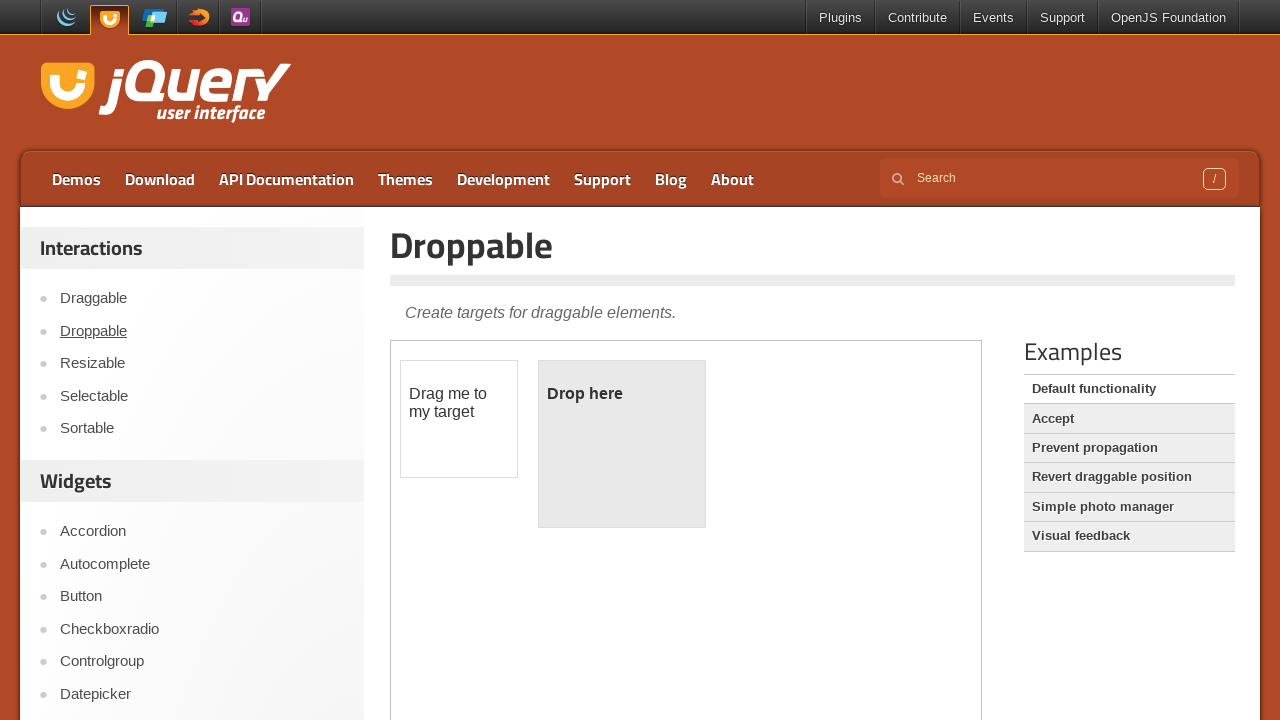

Performed drag and drop operation from draggable to droppable element at (622, 444)
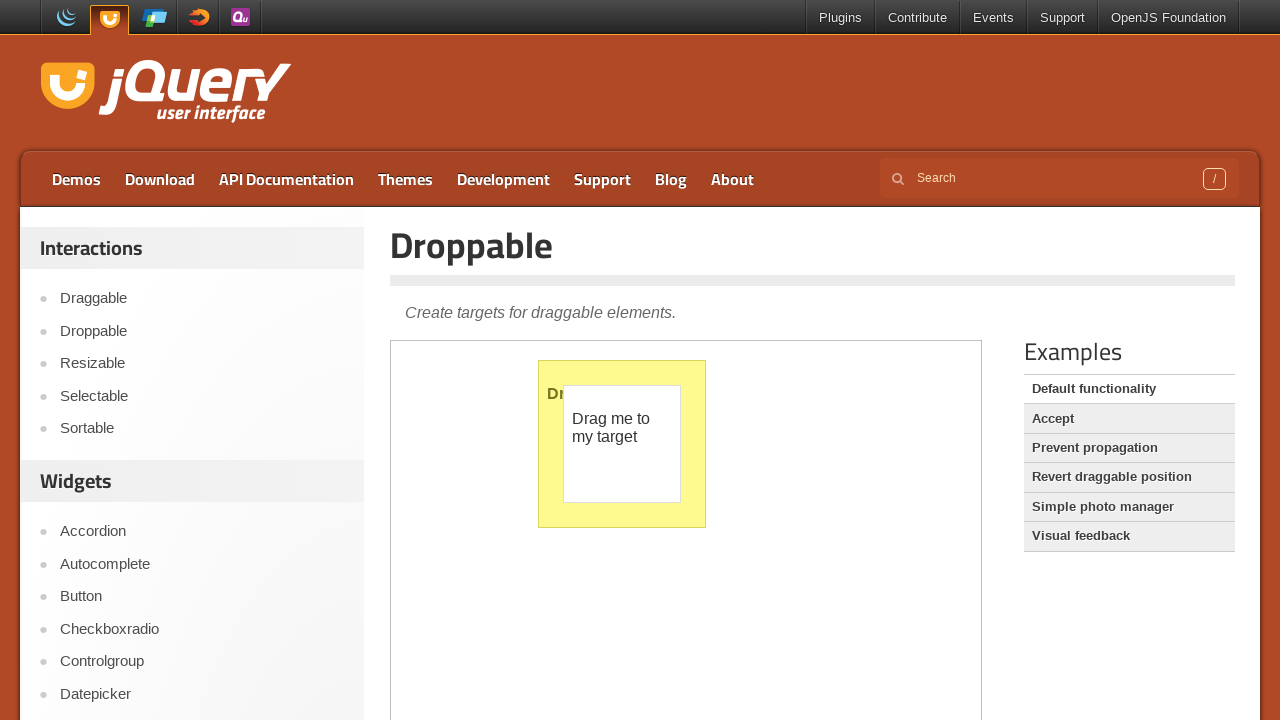

Navigated back to previous page
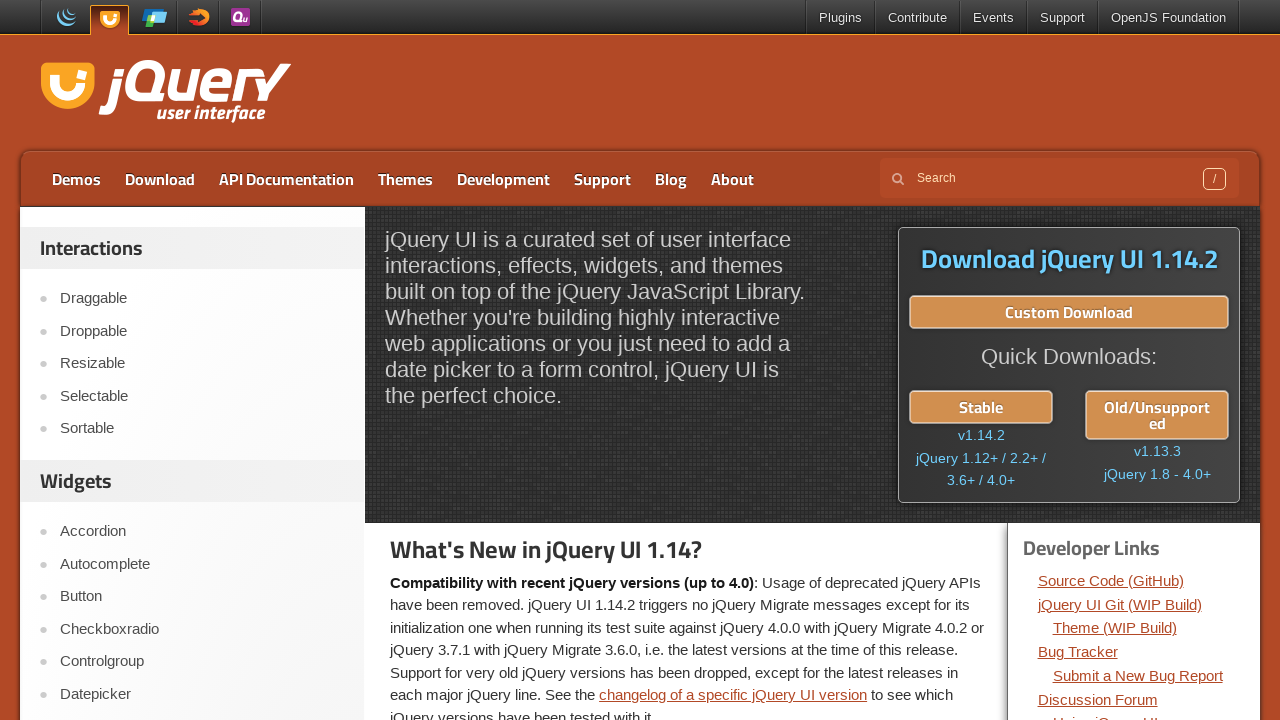

Clicked on Demos link at (76, 179) on text=Demos
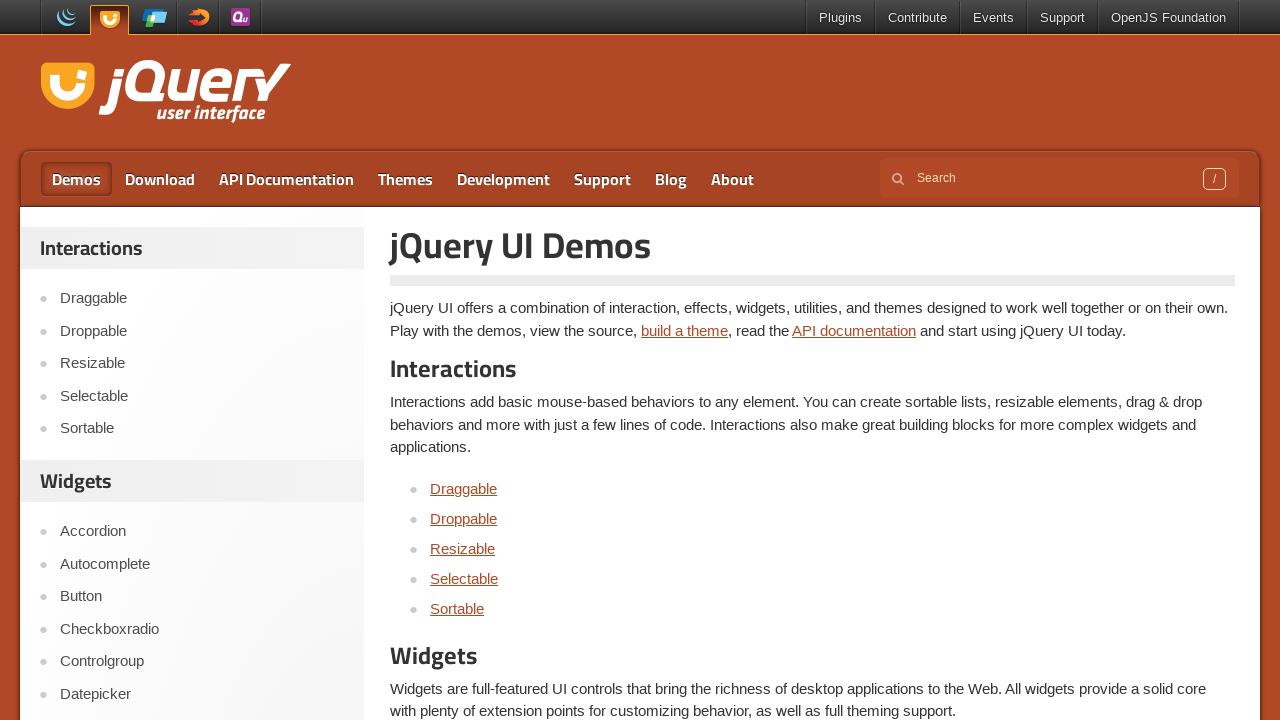

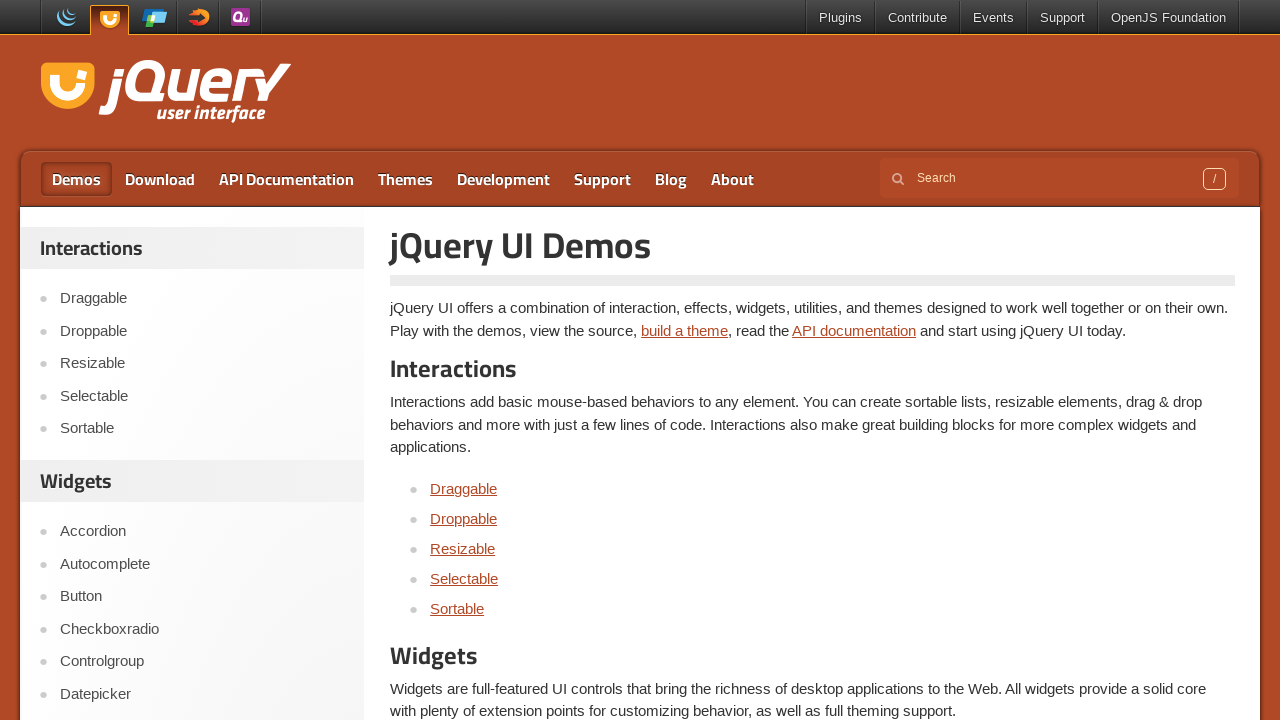